Navigates to Splunk's homepage and waits for the page to fully load

Starting URL: https://splunk.com/

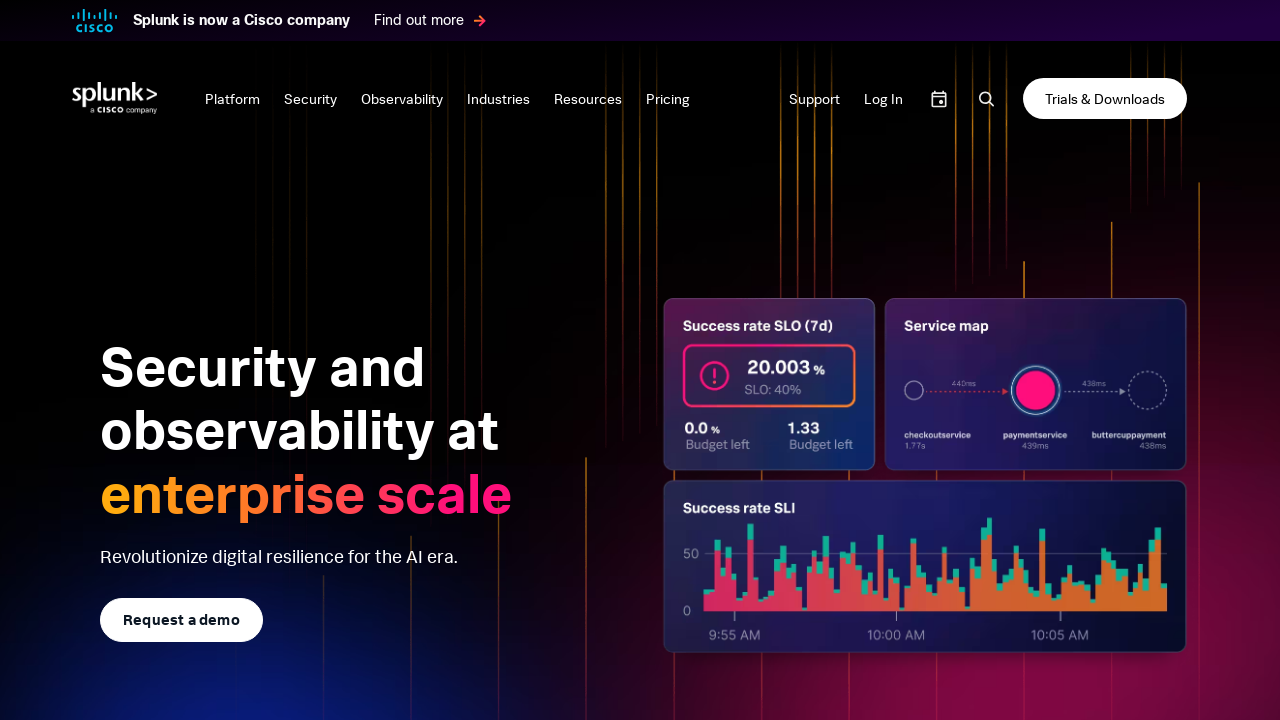

Navigated to Splunk homepage at https://splunk.com/
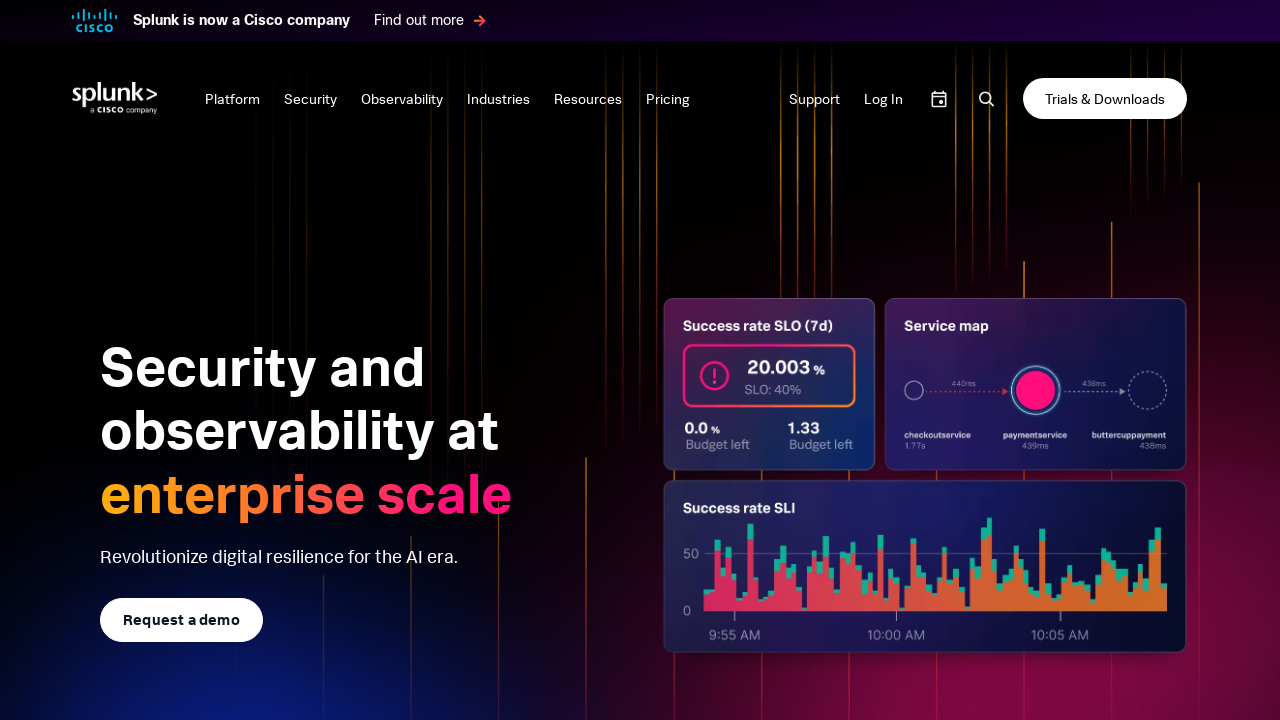

Page fully loaded - network idle state reached
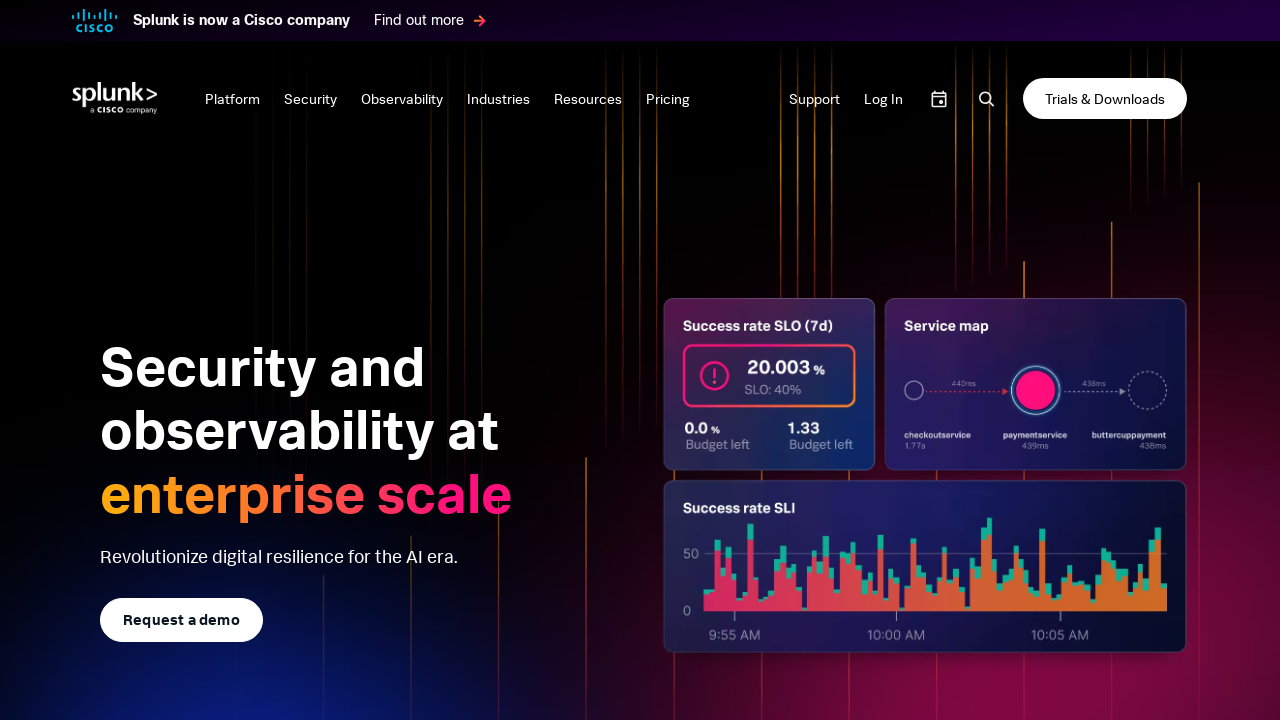

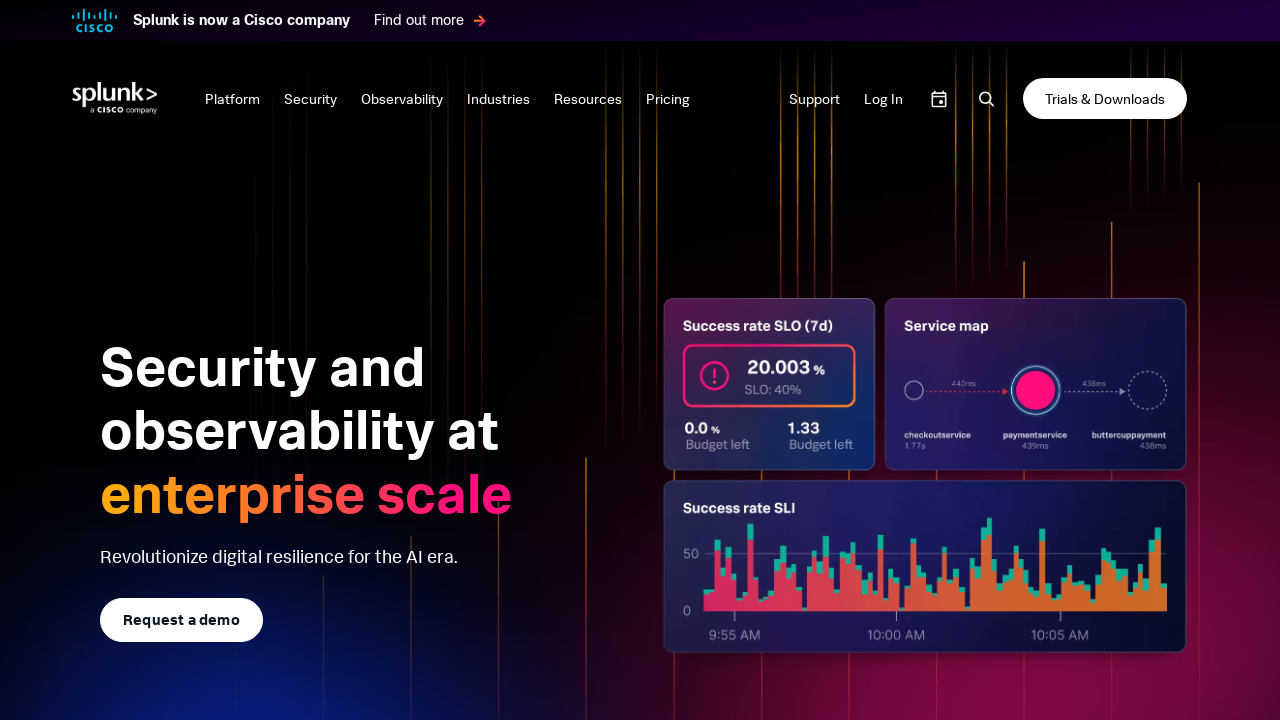